Tests a dropdown element on a demo page by waiting for the select element to load and verifying its options are accessible

Starting URL: https://demoapps.qspiders.com/ui/dropdown?sublist=0

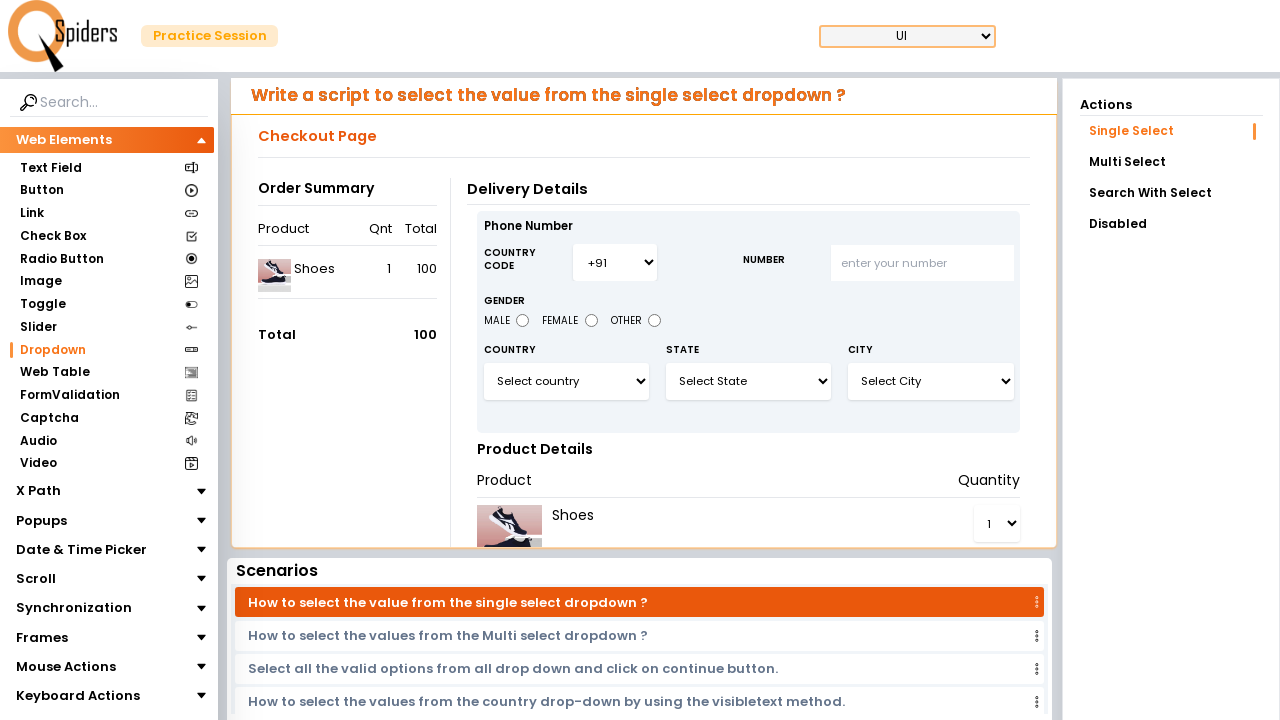

Waited for dropdown select element to load
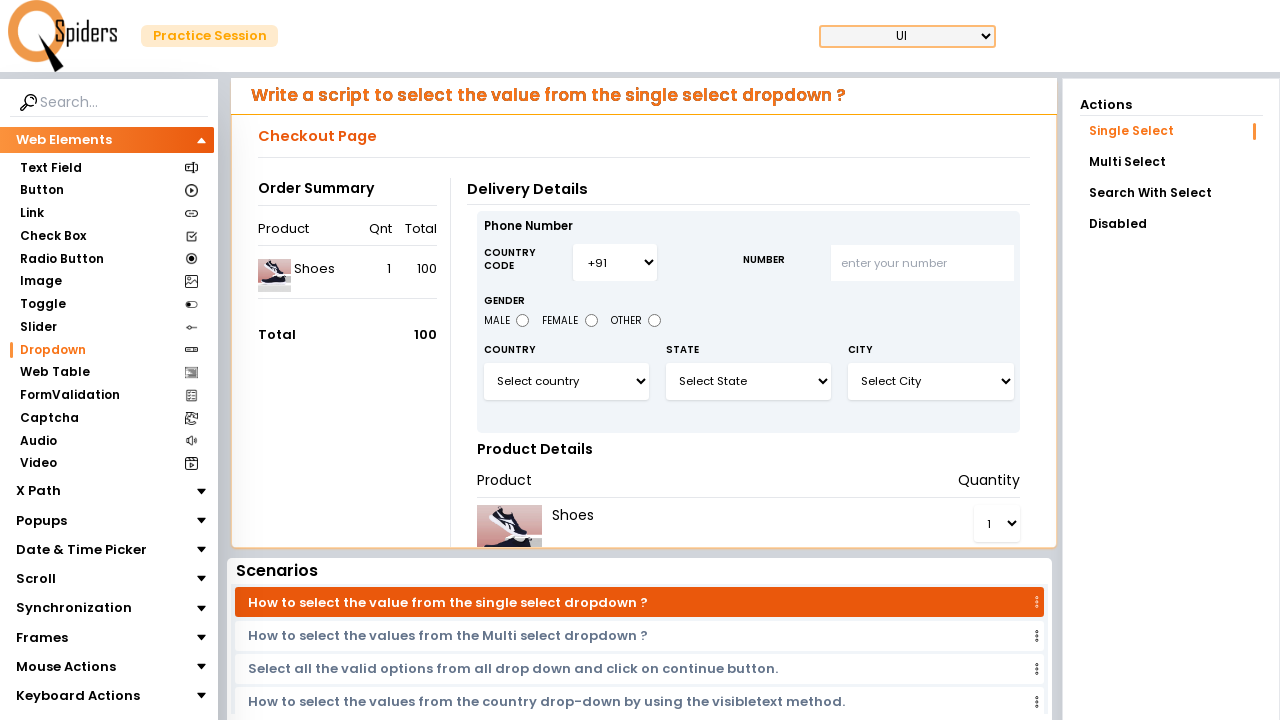

Clicked on the dropdown to open it at (566, 381) on select#select3
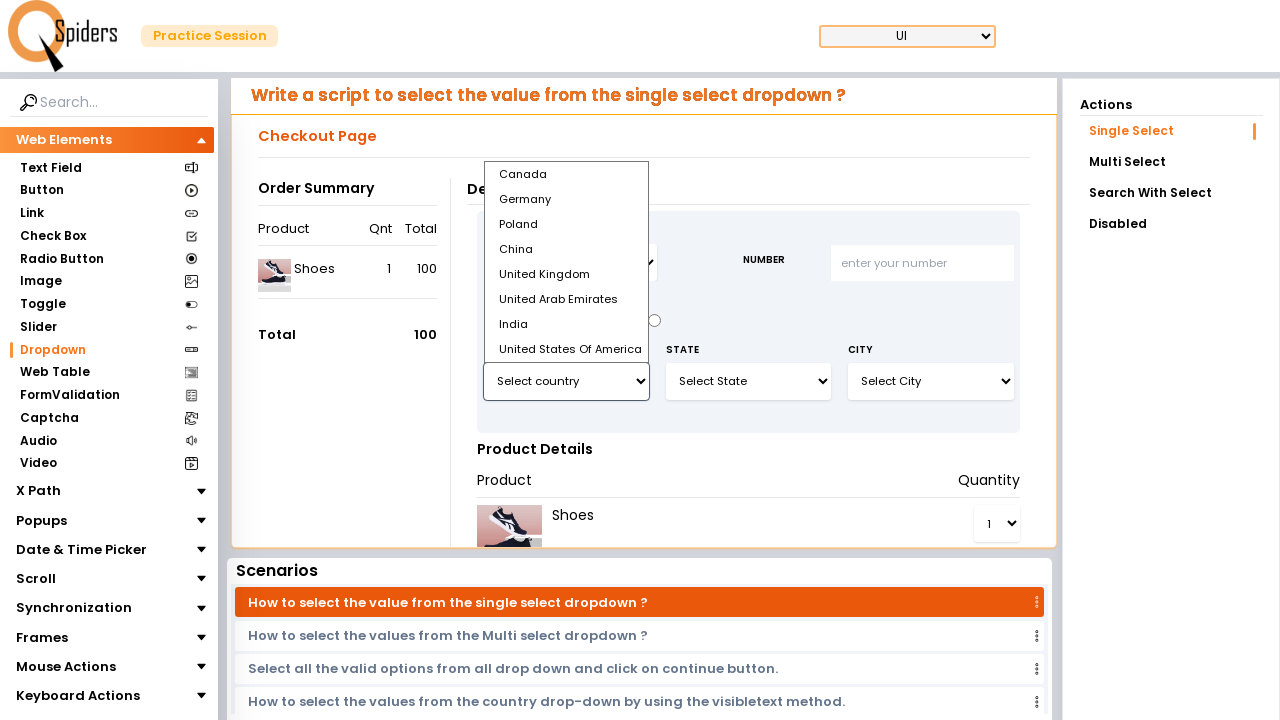

Selected option at index 1 from dropdown to verify functionality on select#select3
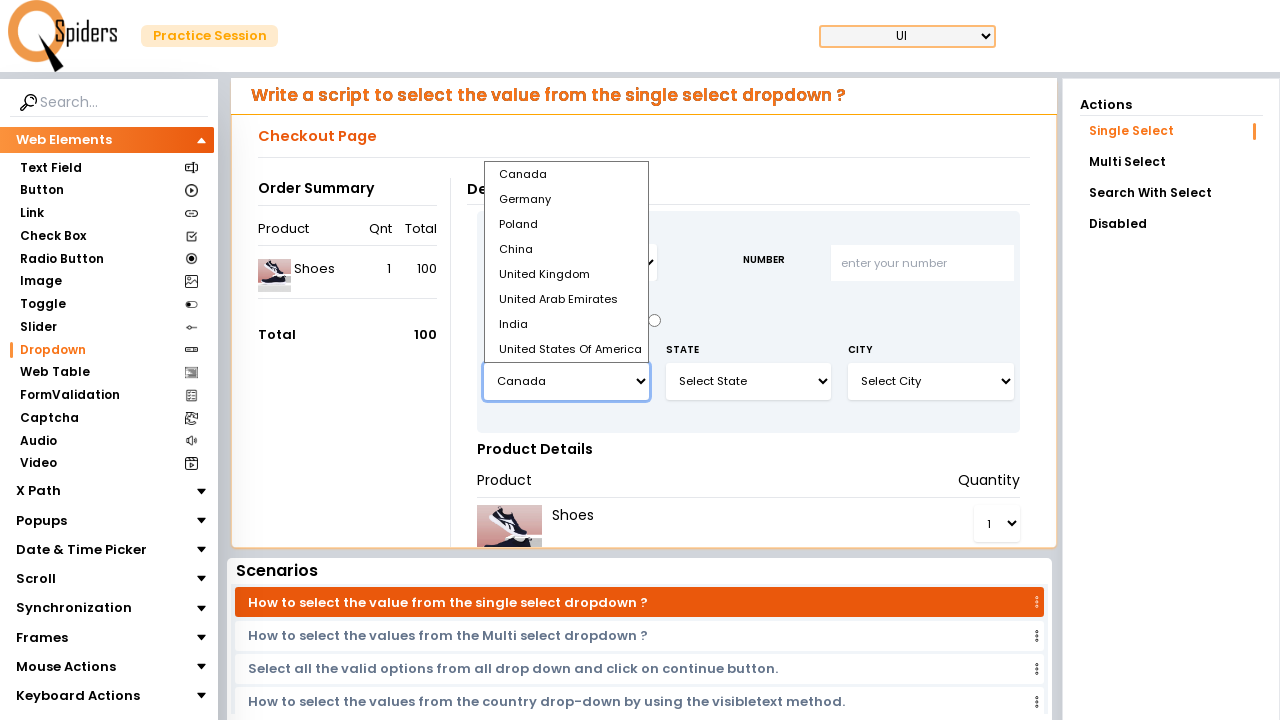

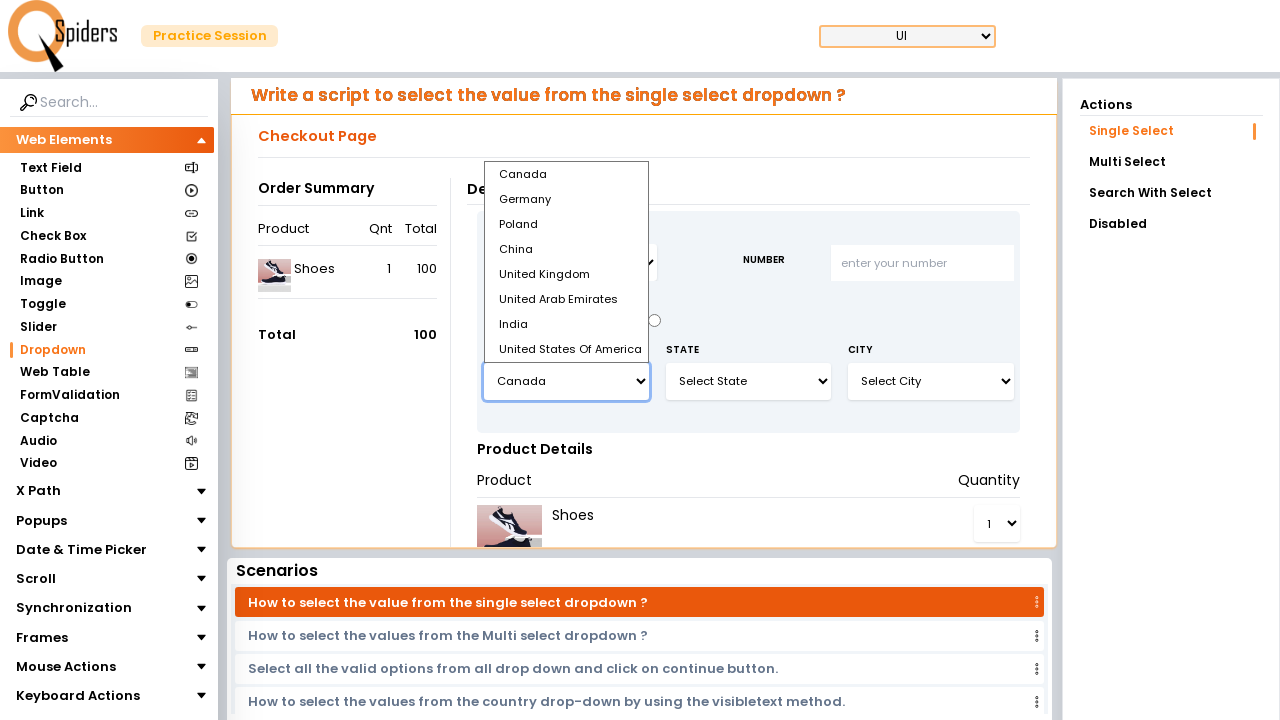